Tests JavaScript alert functionality by clicking the alert button, verifying the alert text, and accepting/dismissing the alert

Starting URL: https://the-internet.herokuapp.com/javascript_alerts

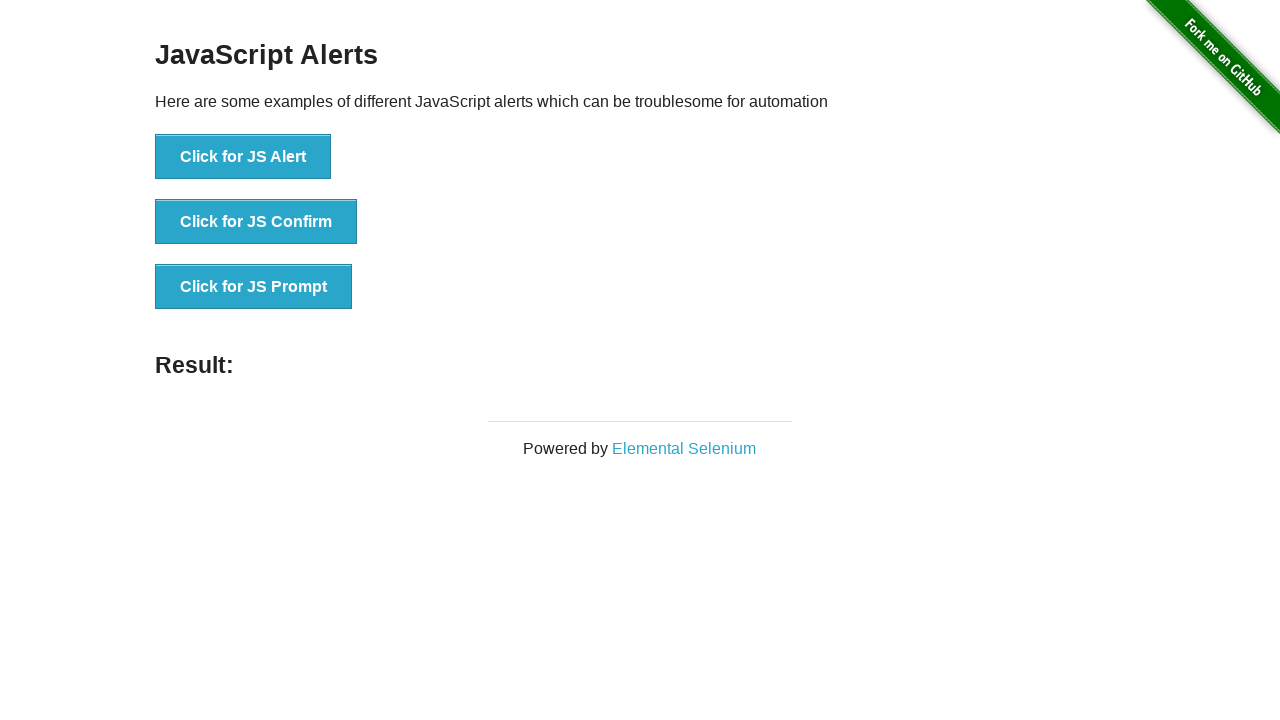

Clicked the JS Alert button using XPath at (243, 157) on xpath=//*[text()='Click for JS Alert']
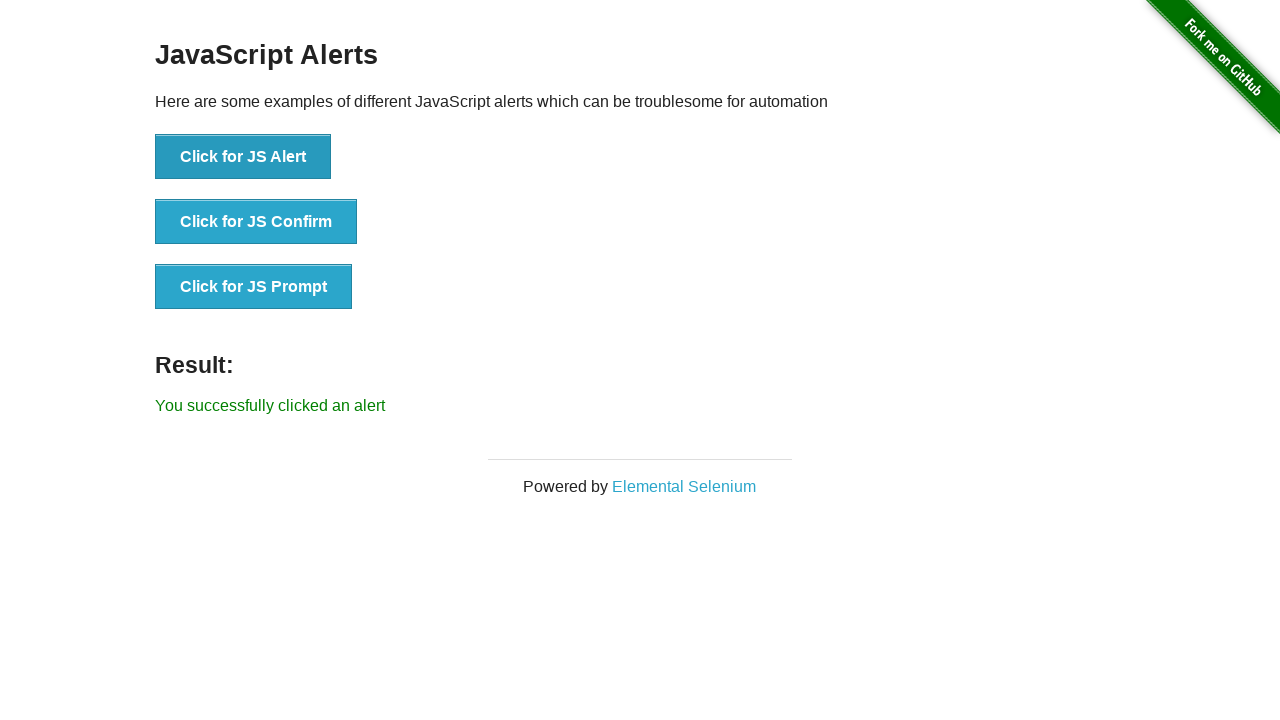

Set up dialog handler to verify and accept JS Alert
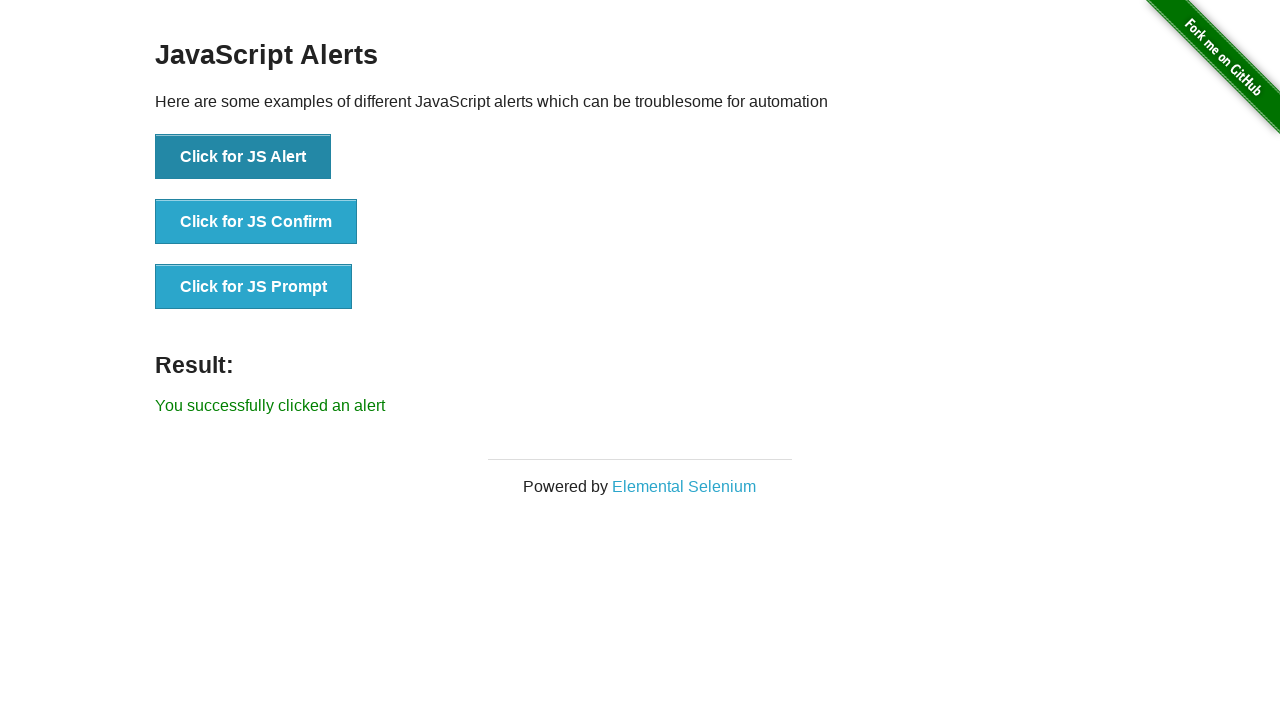

Clicked the JS Alert button to trigger dialog handler at (243, 157) on button:has-text('Click for JS Alert')
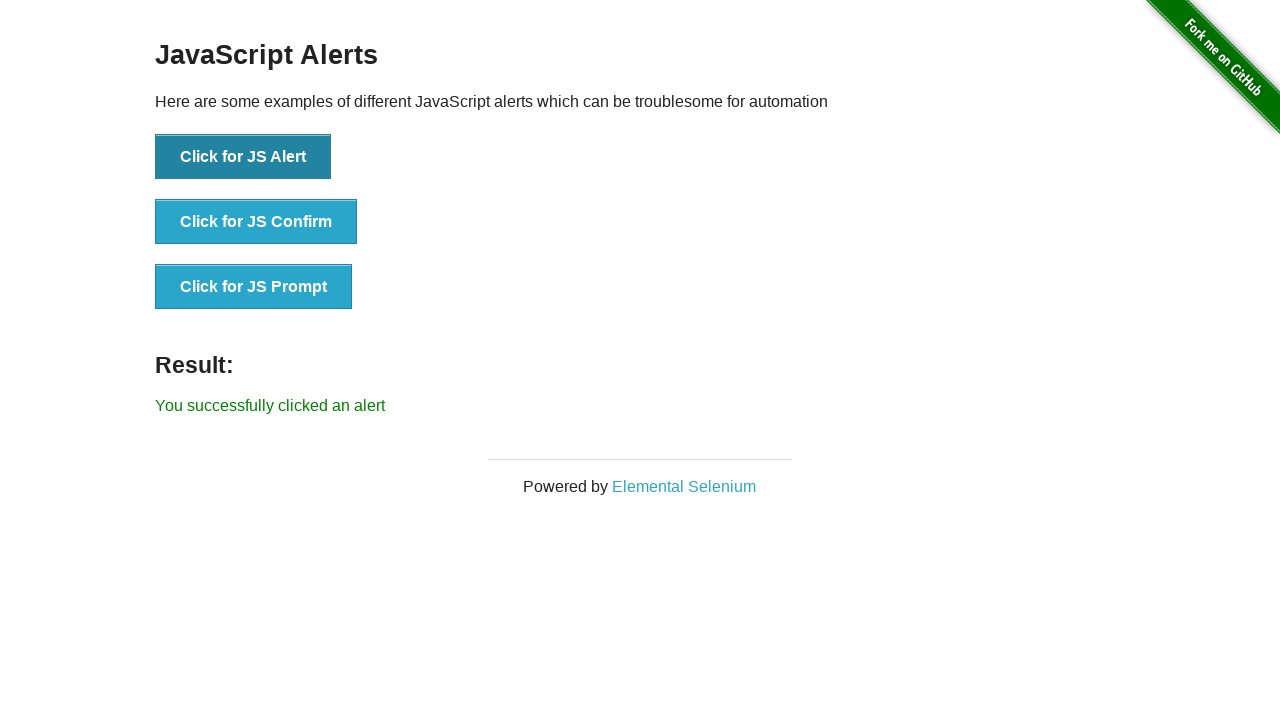

Alert result text loaded on page
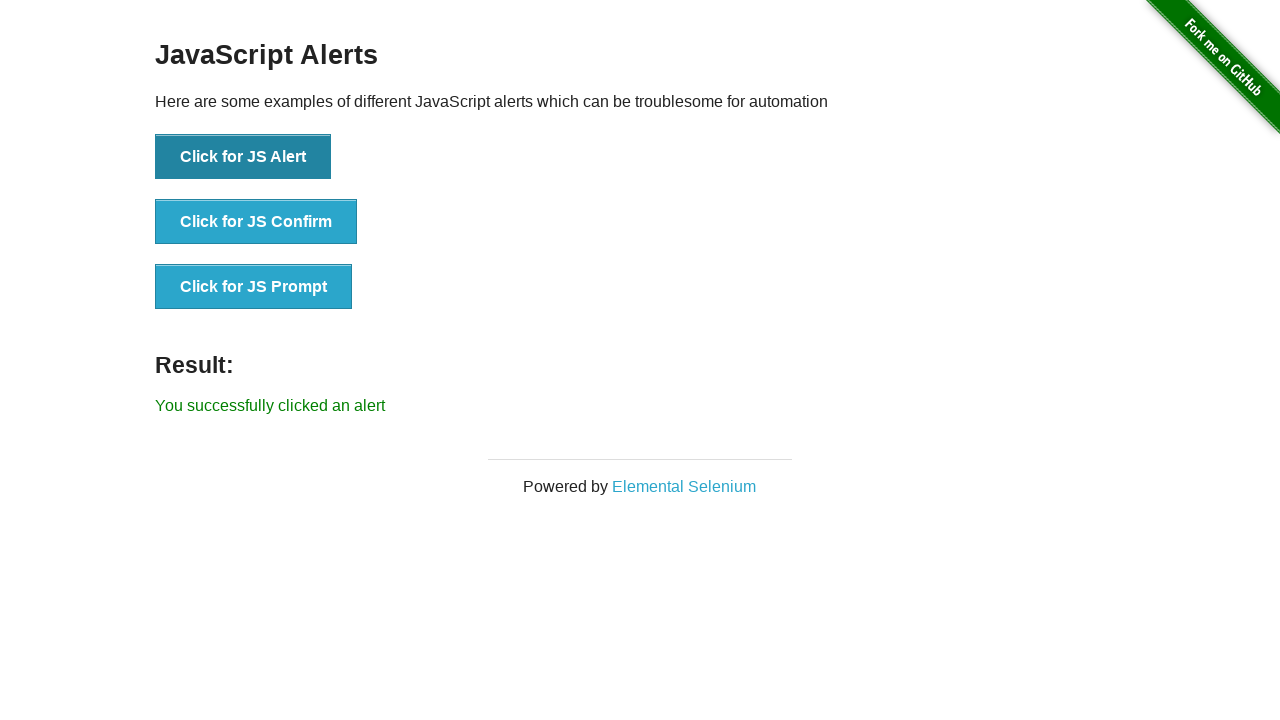

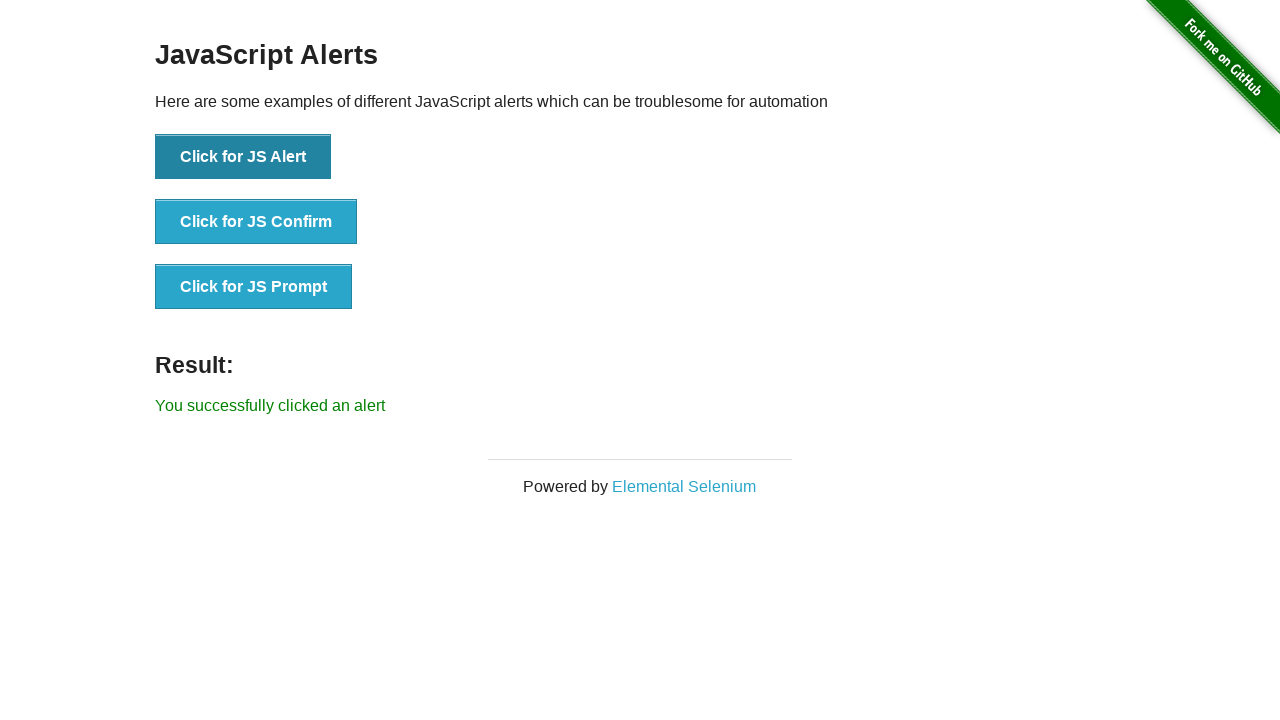